Tests dynamic content loading by clicking a start button and waiting for the "Hello World!" text to appear

Starting URL: https://the-internet.herokuapp.com/dynamic_loading/2

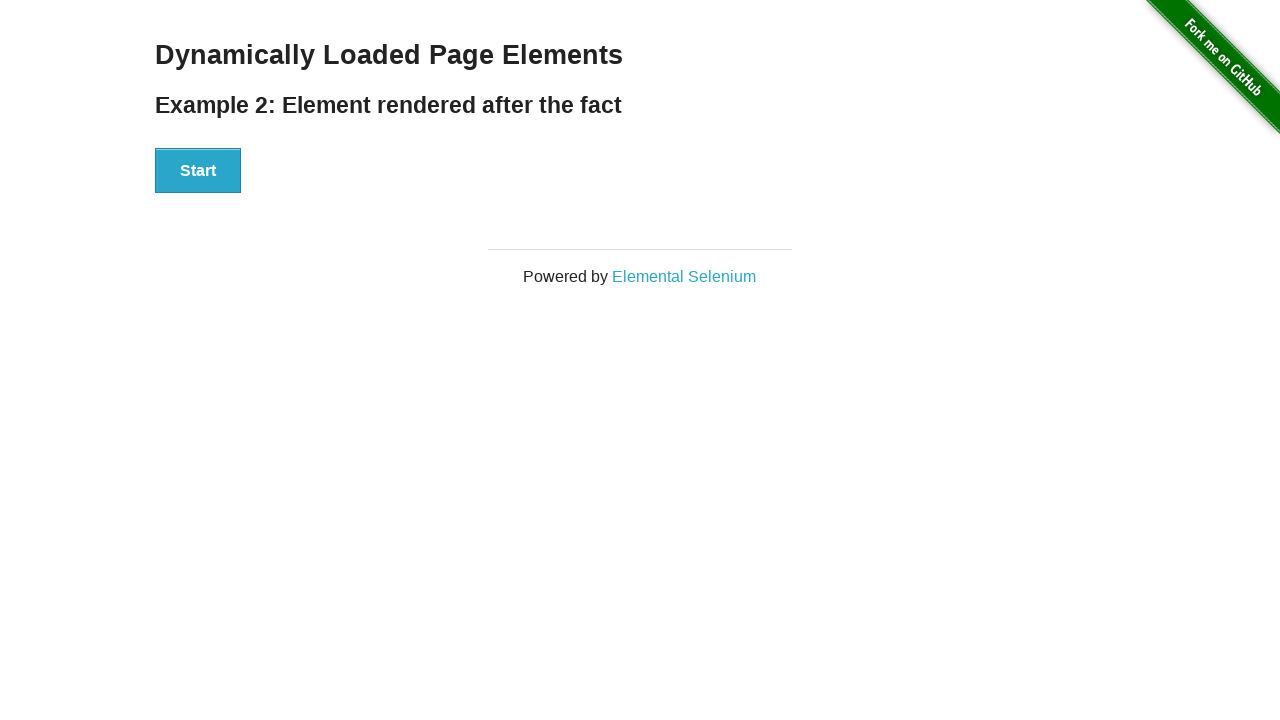

Clicked Start button to trigger dynamic content loading at (198, 171) on xpath=//button[normalize-space()='Start']
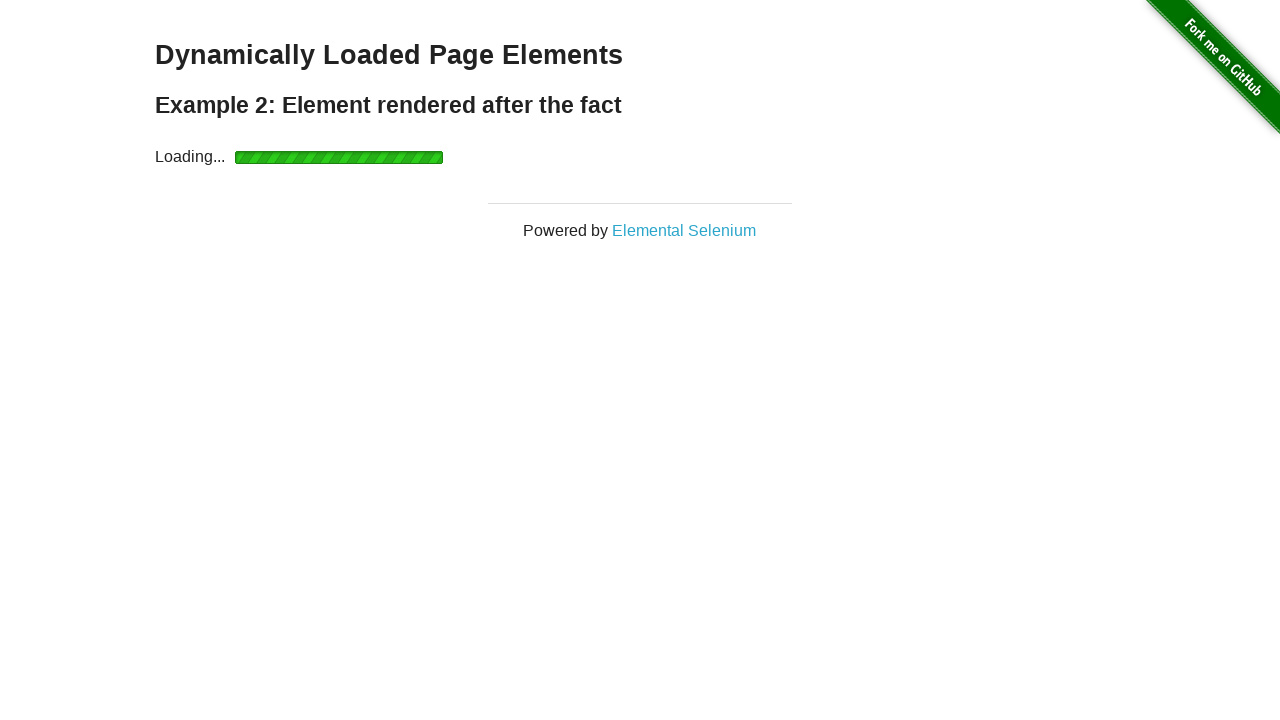

Waited for 'Hello World!' text to appear (dynamic content loaded)
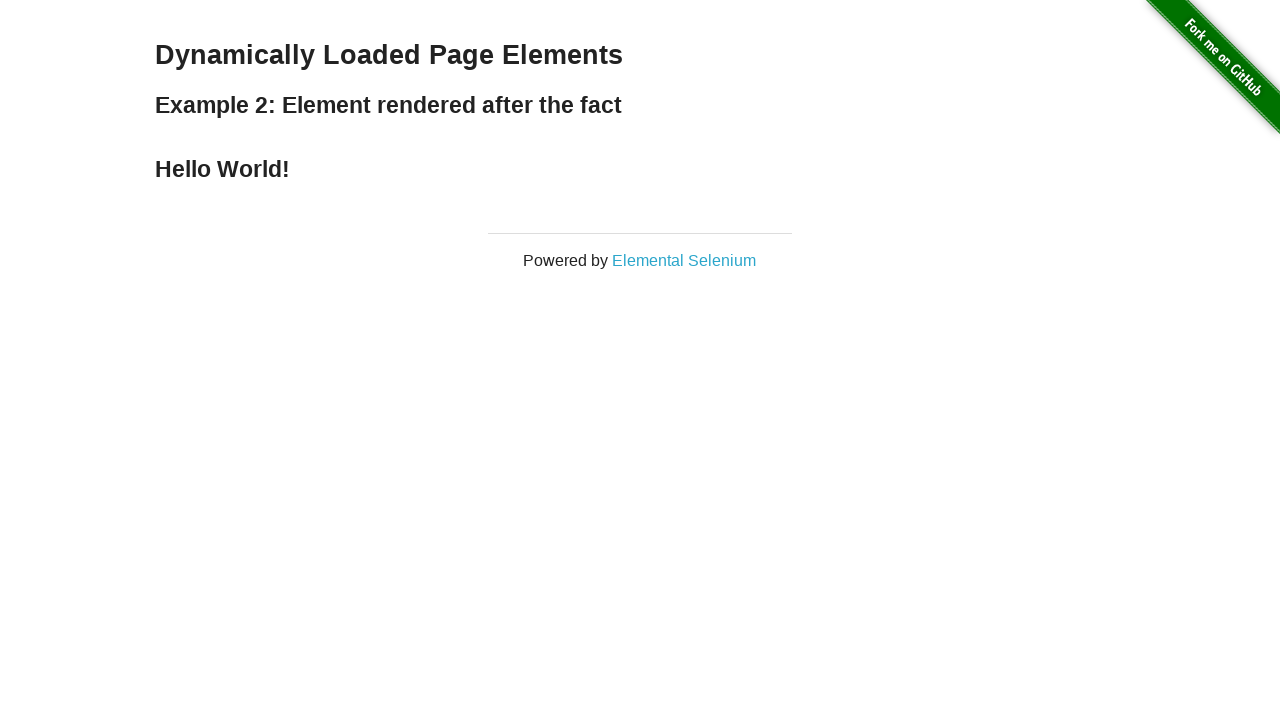

Retrieved 'Hello World!' text content: 'Hello World!'
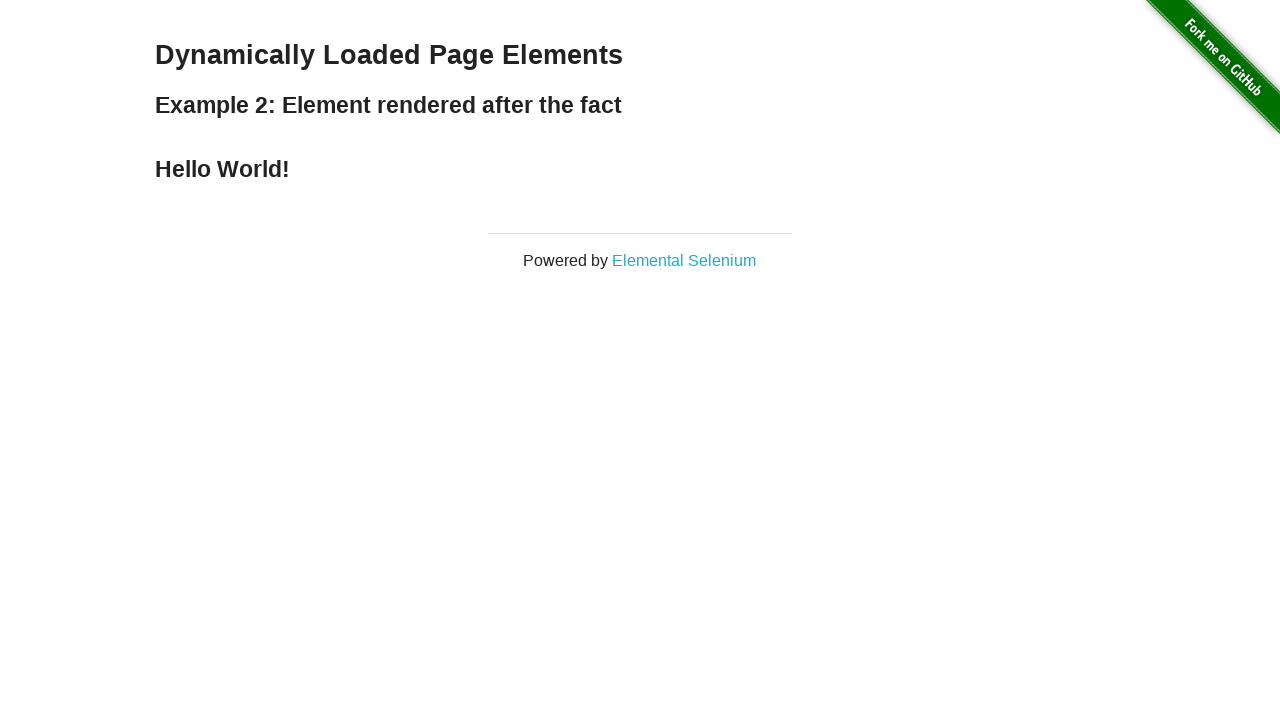

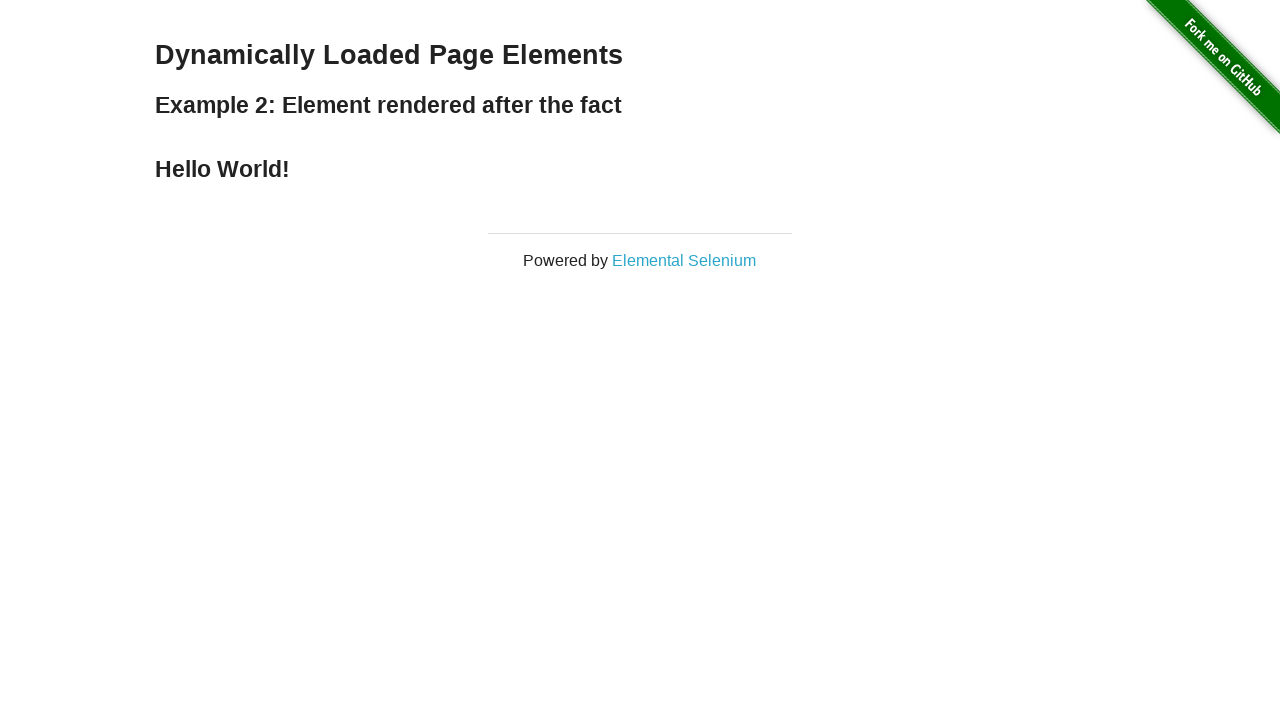